Tests dropdown selection using Playwright's select_option method to choose "Option 1" by visible text, then verifies the selection.

Starting URL: http://the-internet.herokuapp.com/dropdown

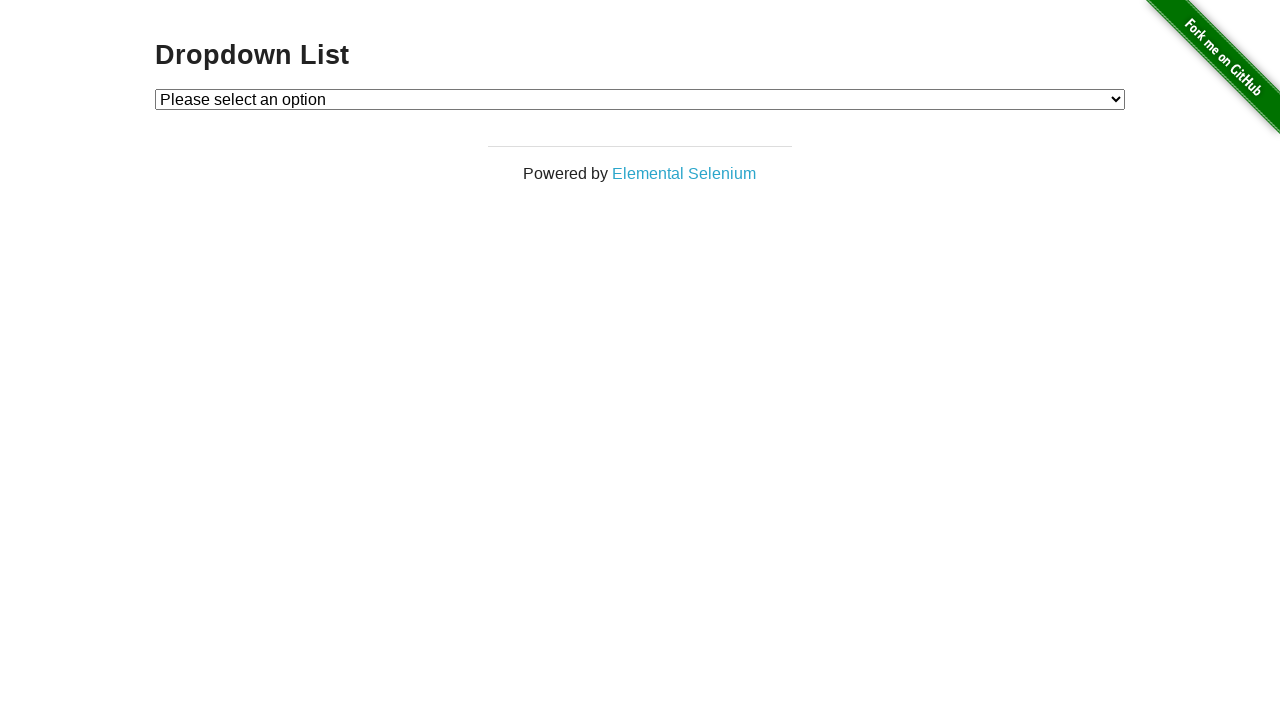

Selected 'Option 1' from dropdown using select_option on #dropdown
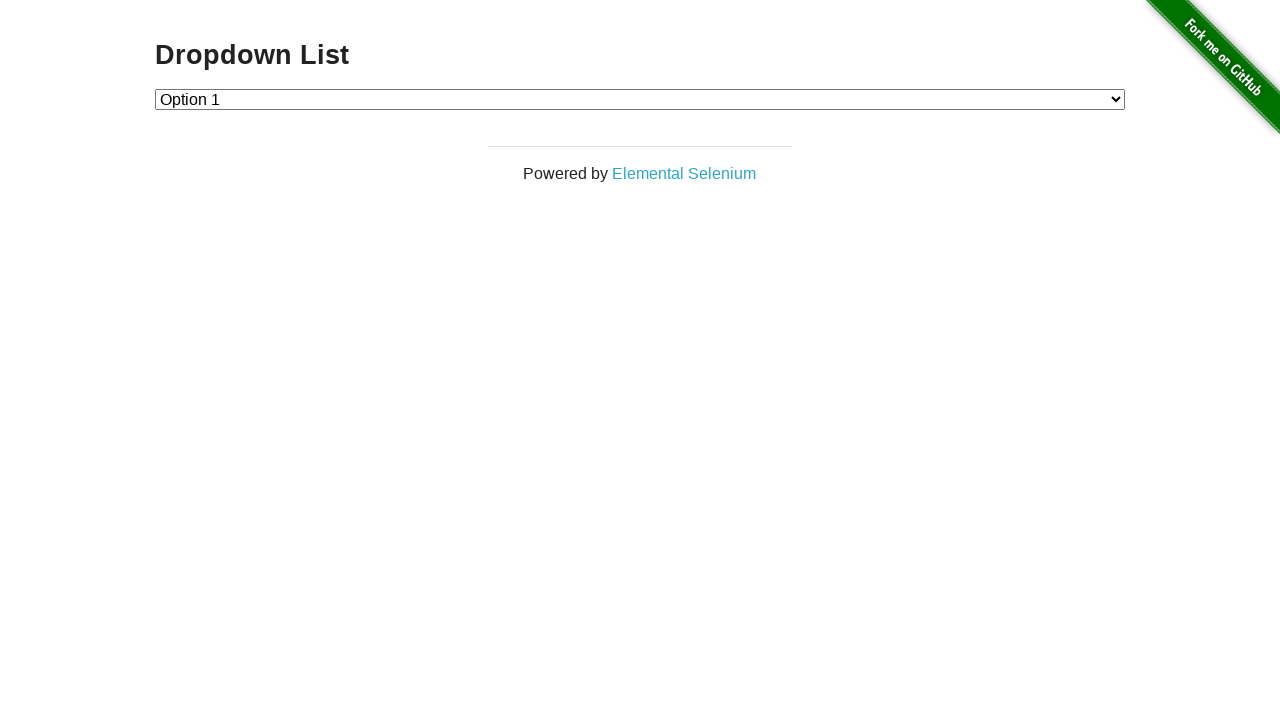

Retrieved selected option text from dropdown
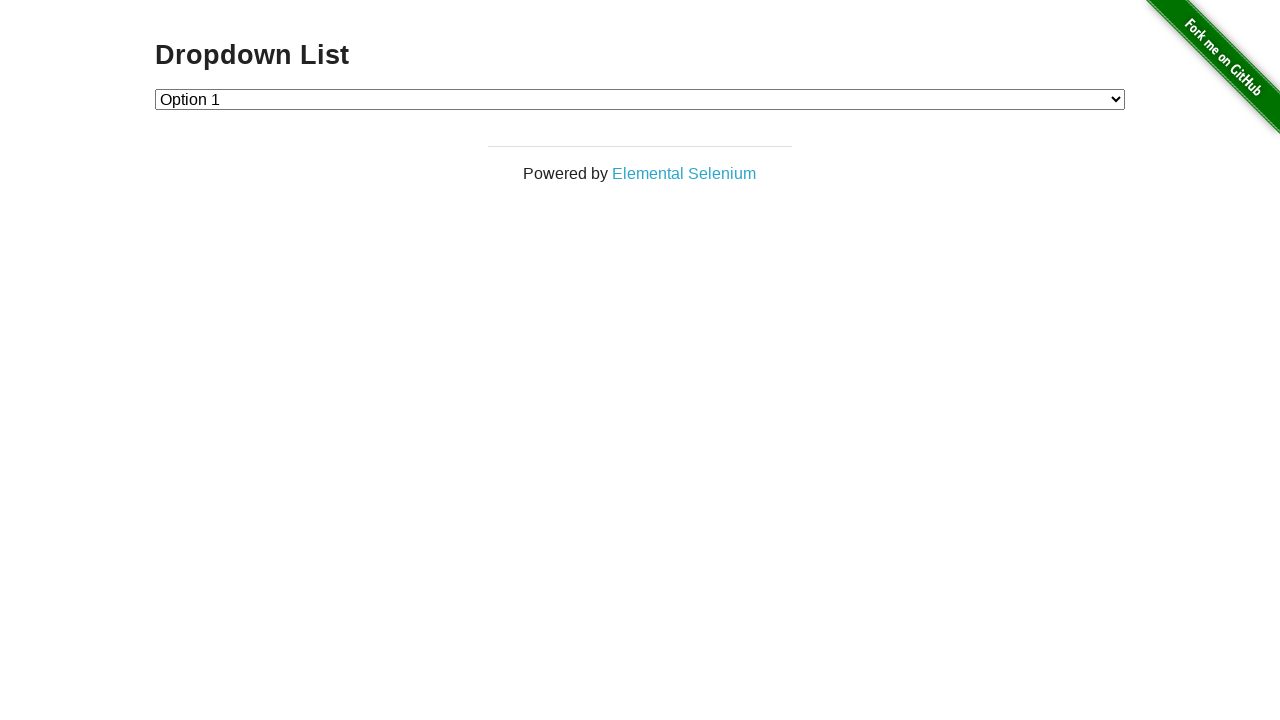

Verified that 'Option 1' is selected in the dropdown
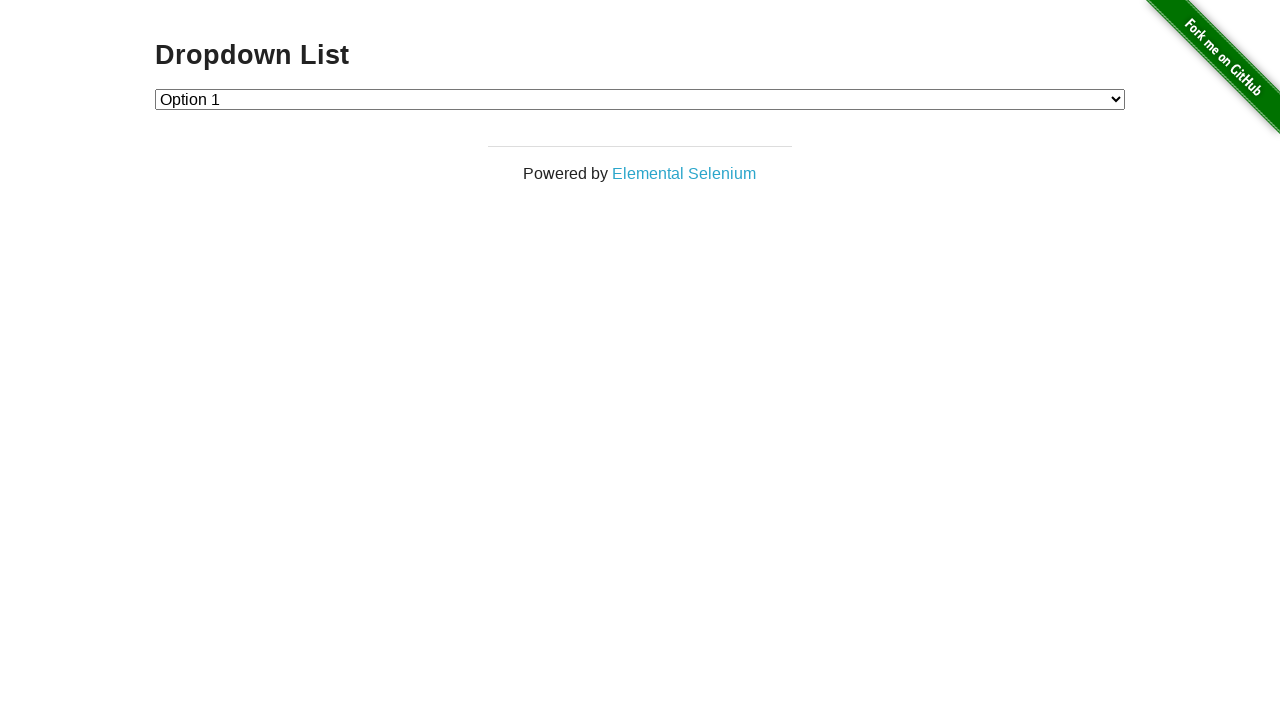

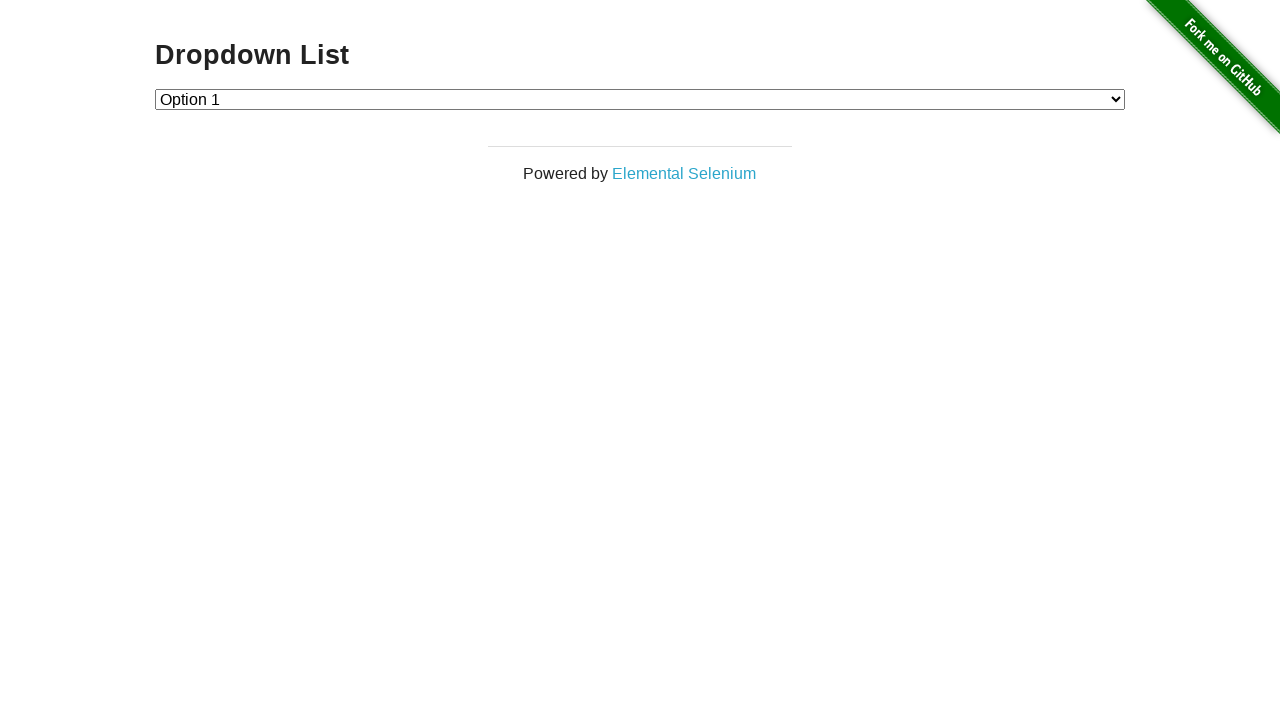